Tests multi-select dropdown functionality by selecting multiple options from a select element and clicking a transfer button

Starting URL: http://only-testing-blog.blogspot.in/2014/01/textbox.html

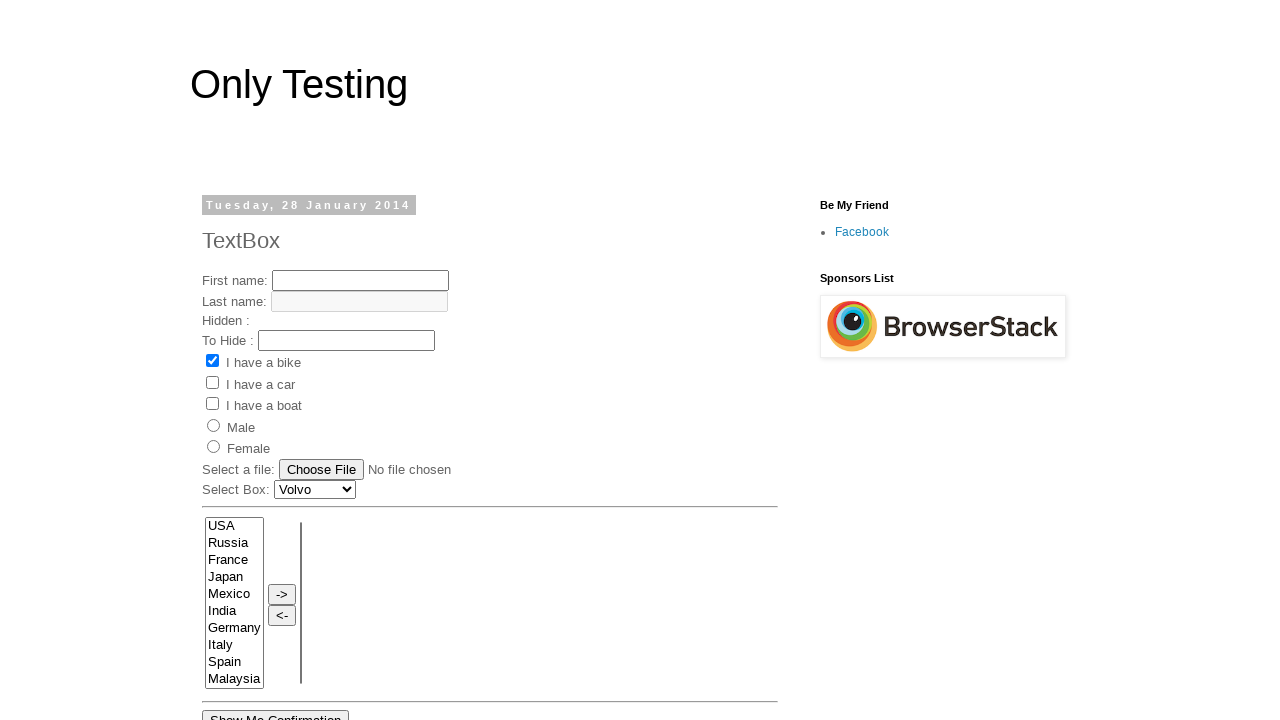

Selected third option (index 2) from multi-select dropdown on xpath=//*[@id='post-body-4292417847084983089']/div[1]/form[2]/table/tbody/tr/td[
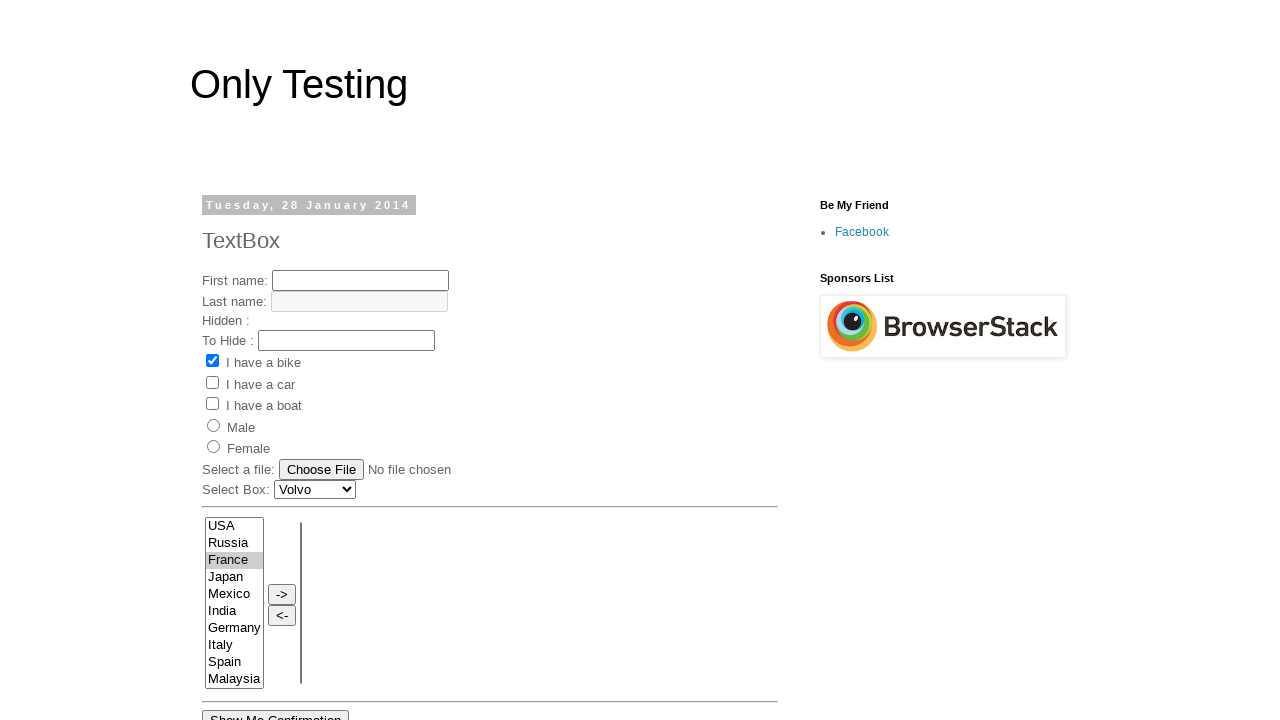

Pressed Control key to enable multi-select
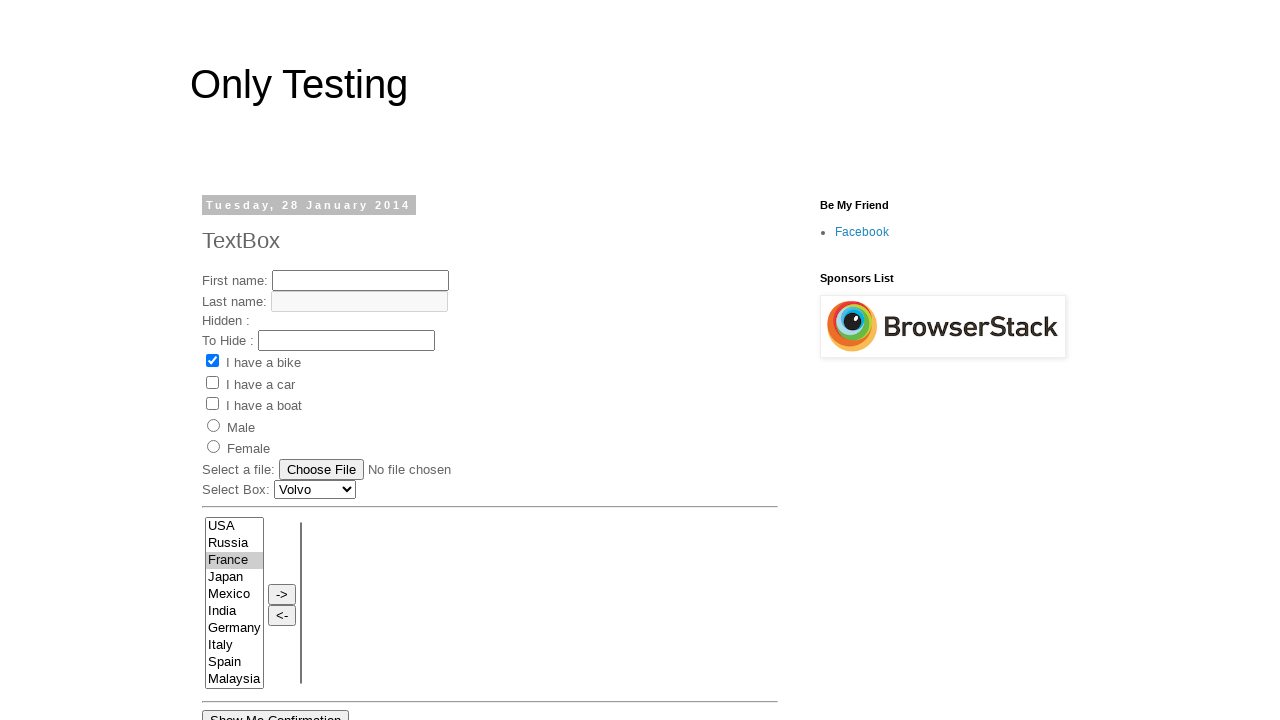

Selected seventh option (index 6) from multi-select dropdown while holding Control on xpath=//*[@id='post-body-4292417847084983089']/div[1]/form[2]/table/tbody/tr/td[
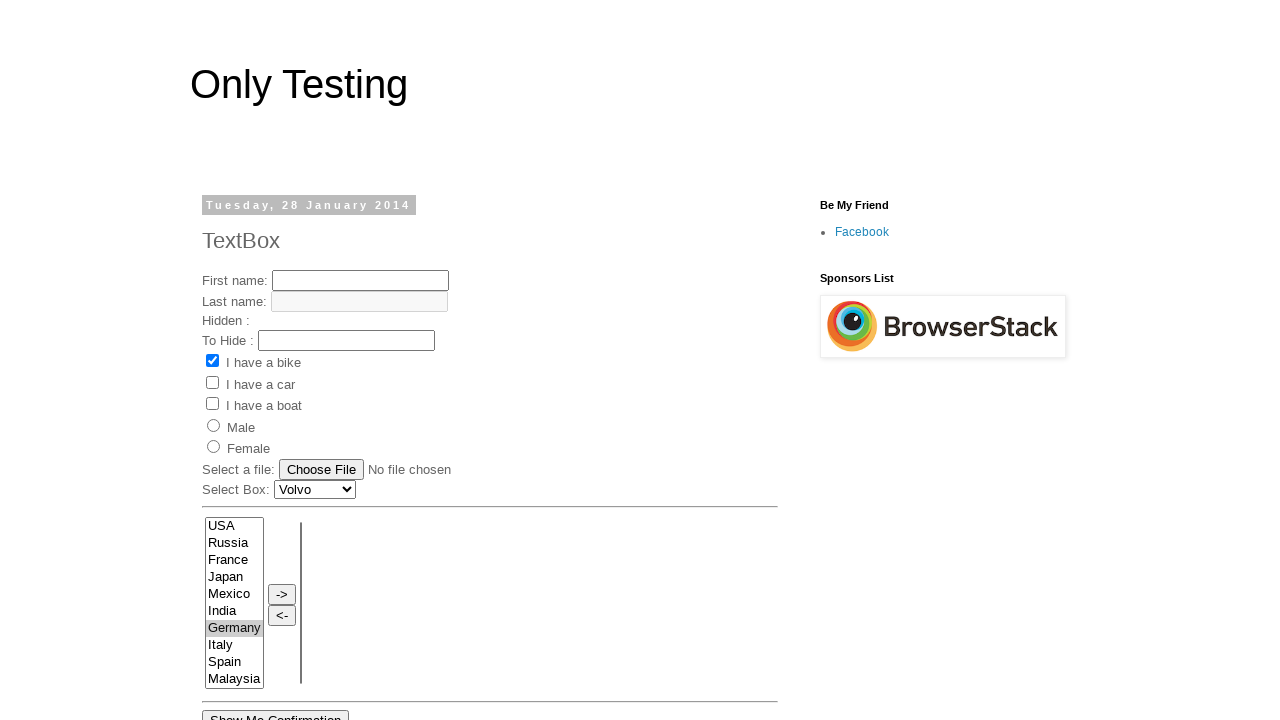

Released Control key
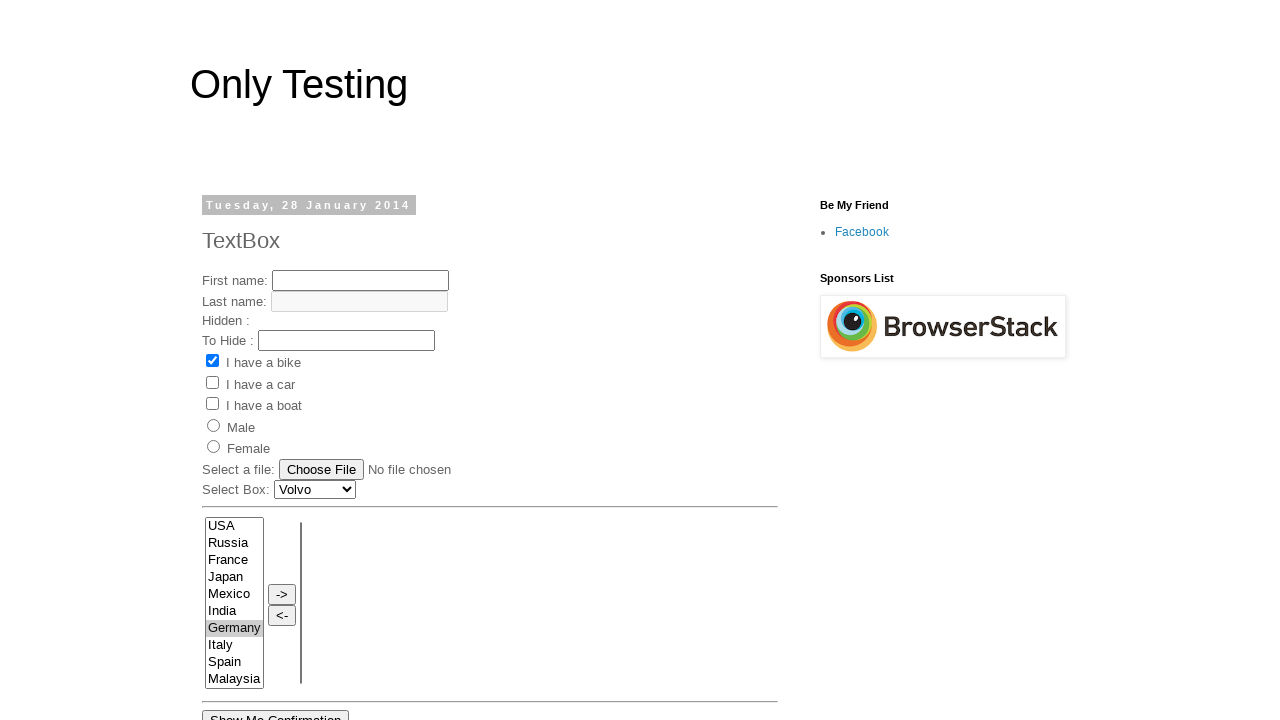

Clicked transfer button to move selected options at (282, 594) on input[value='->']
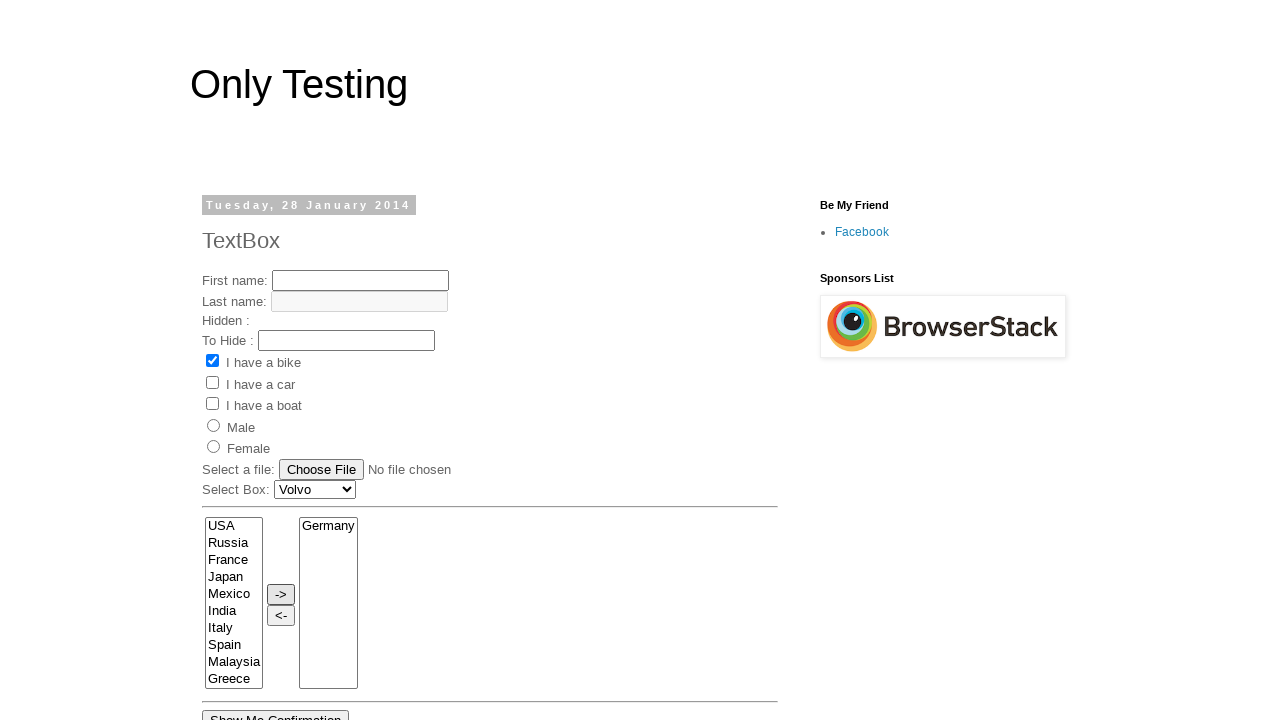

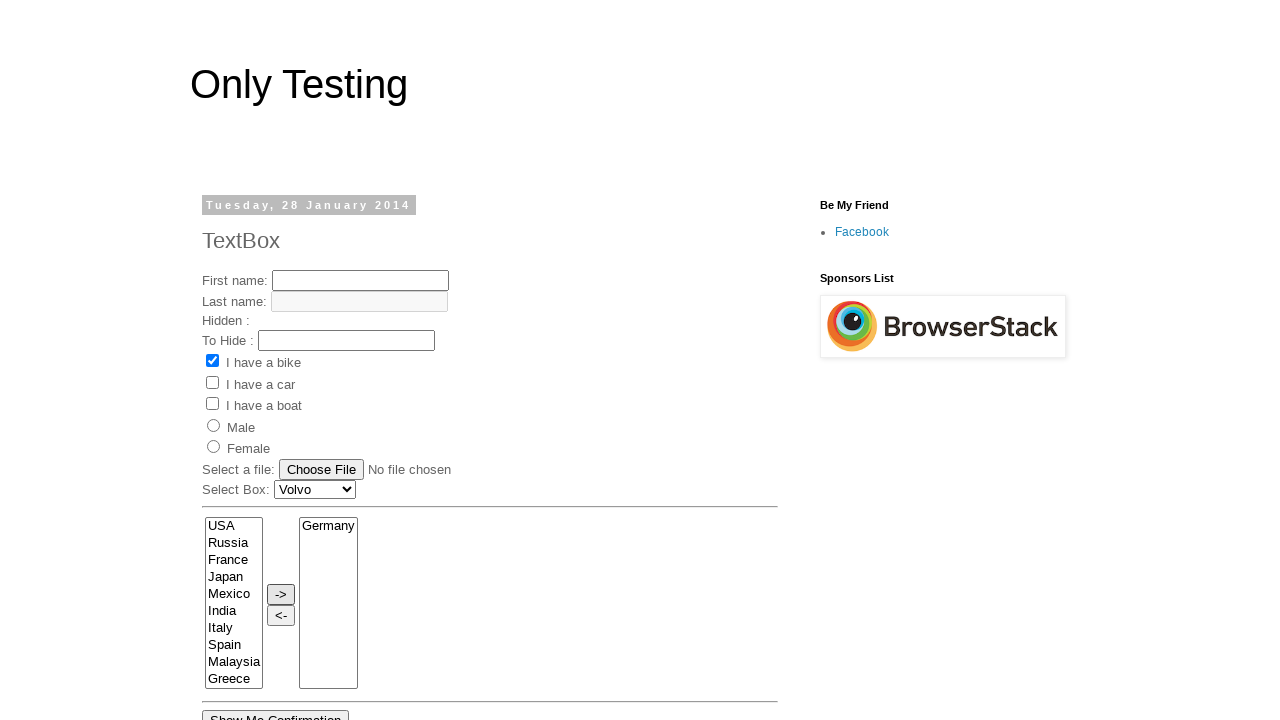